Navigates to the Path2USA travel companions page to verify the page loads successfully

Starting URL: https://www.path2usa.com/travel-companions

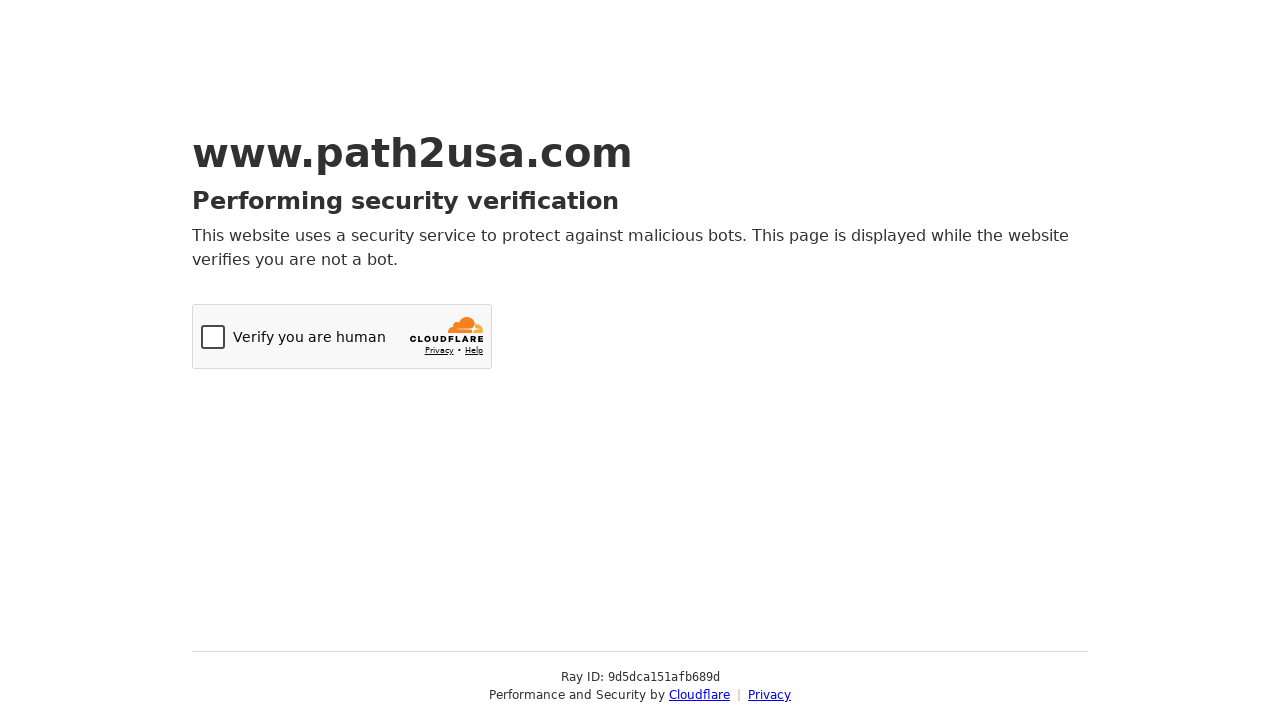

Navigated to Path2USA travel companions page
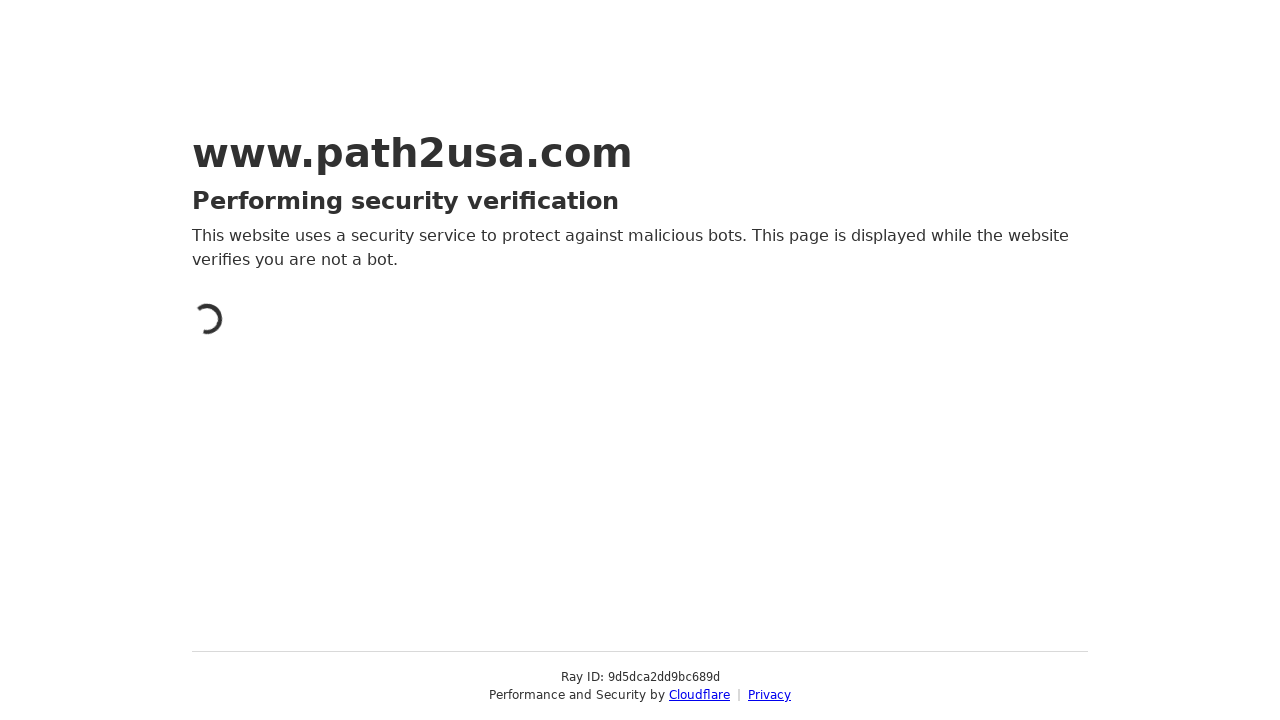

Page DOM content loaded successfully
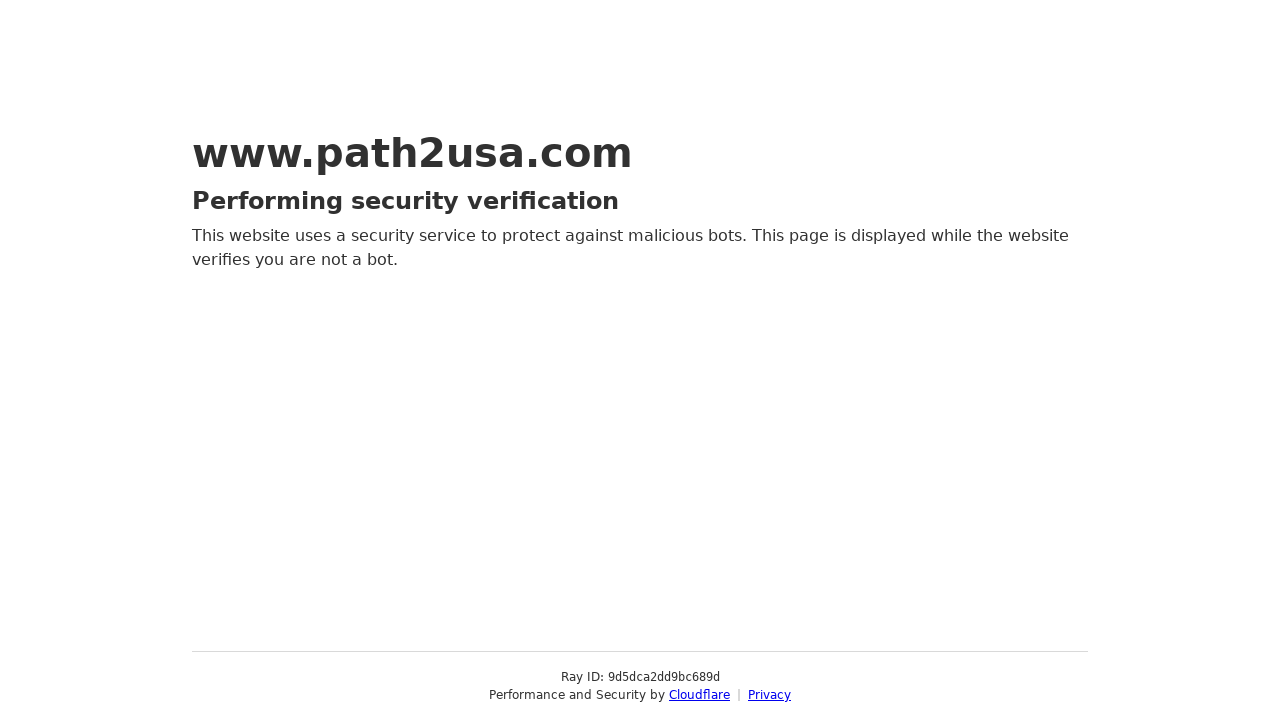

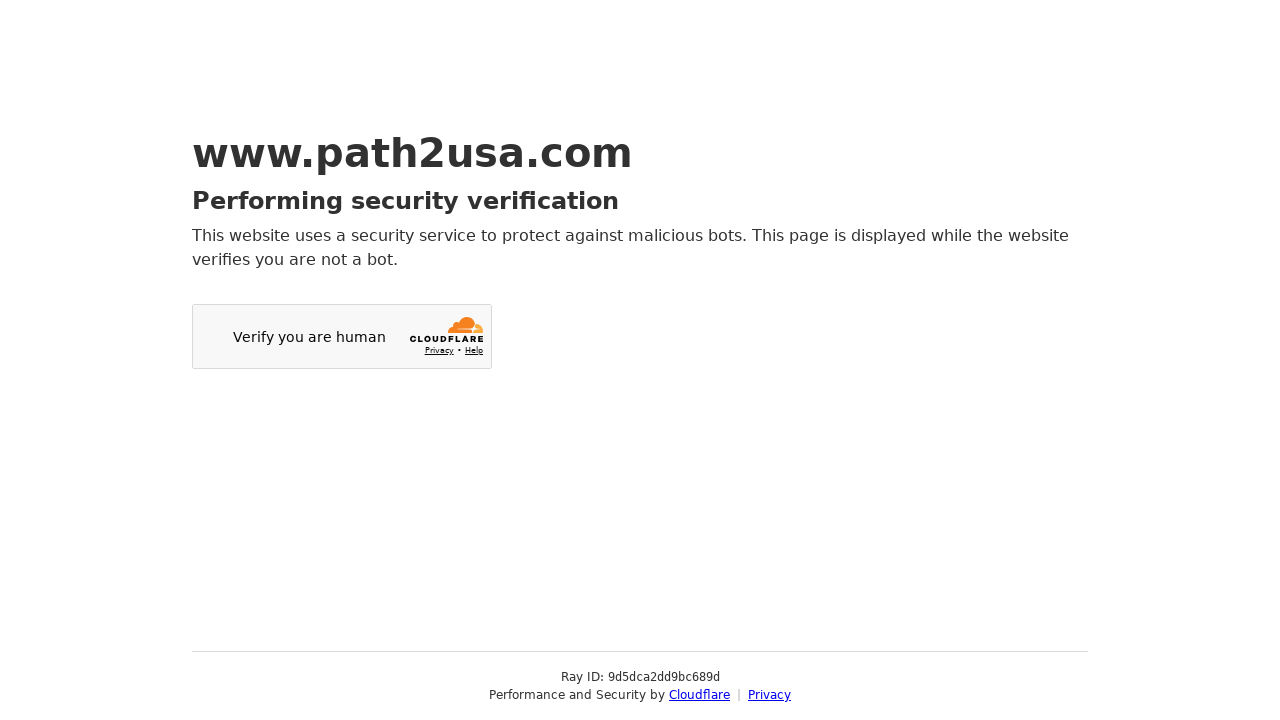